Navigates to GeeksforGeeks and retrieves the current URL

Starting URL: https://www.geeksforgeeks.org/

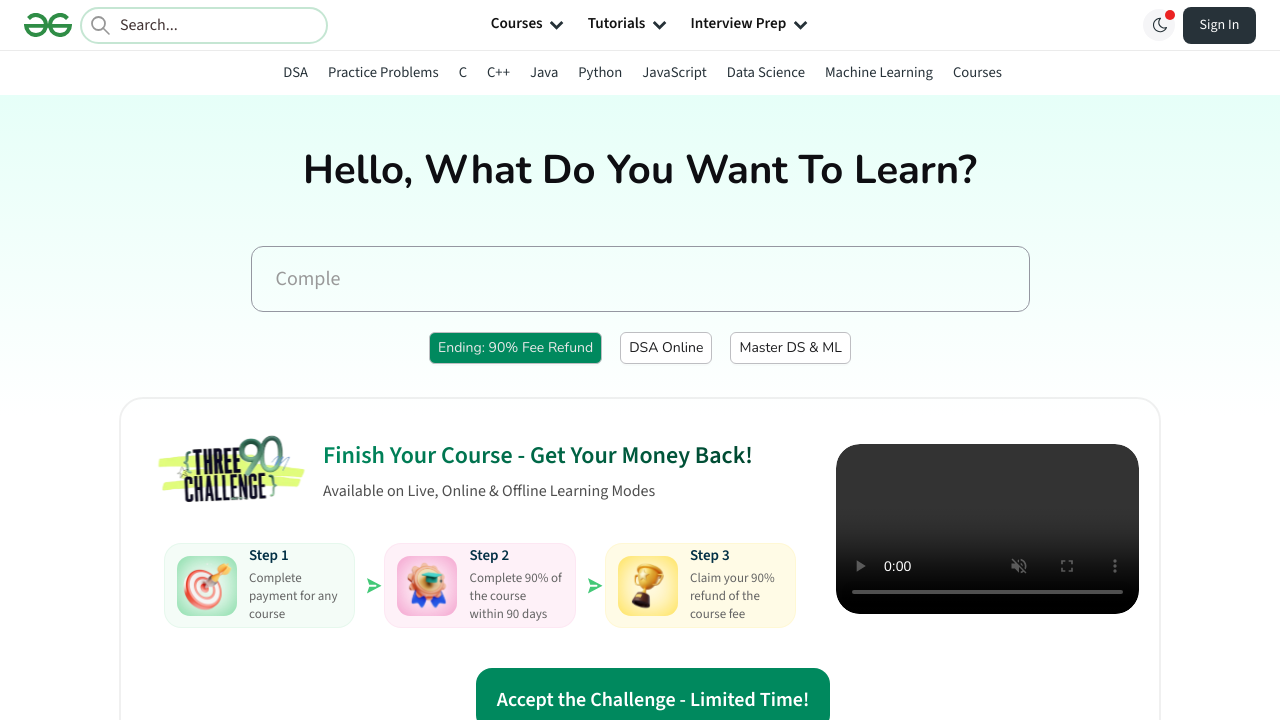

Retrieved current URL from GeeksforGeeks
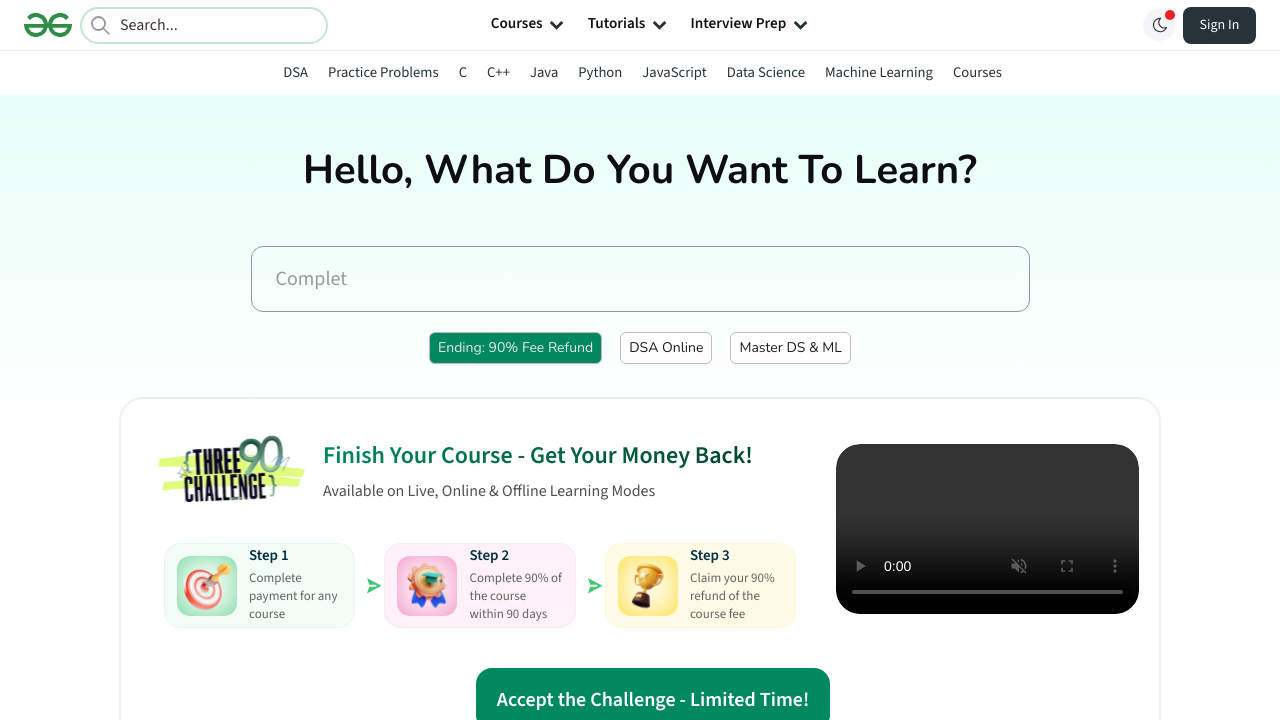

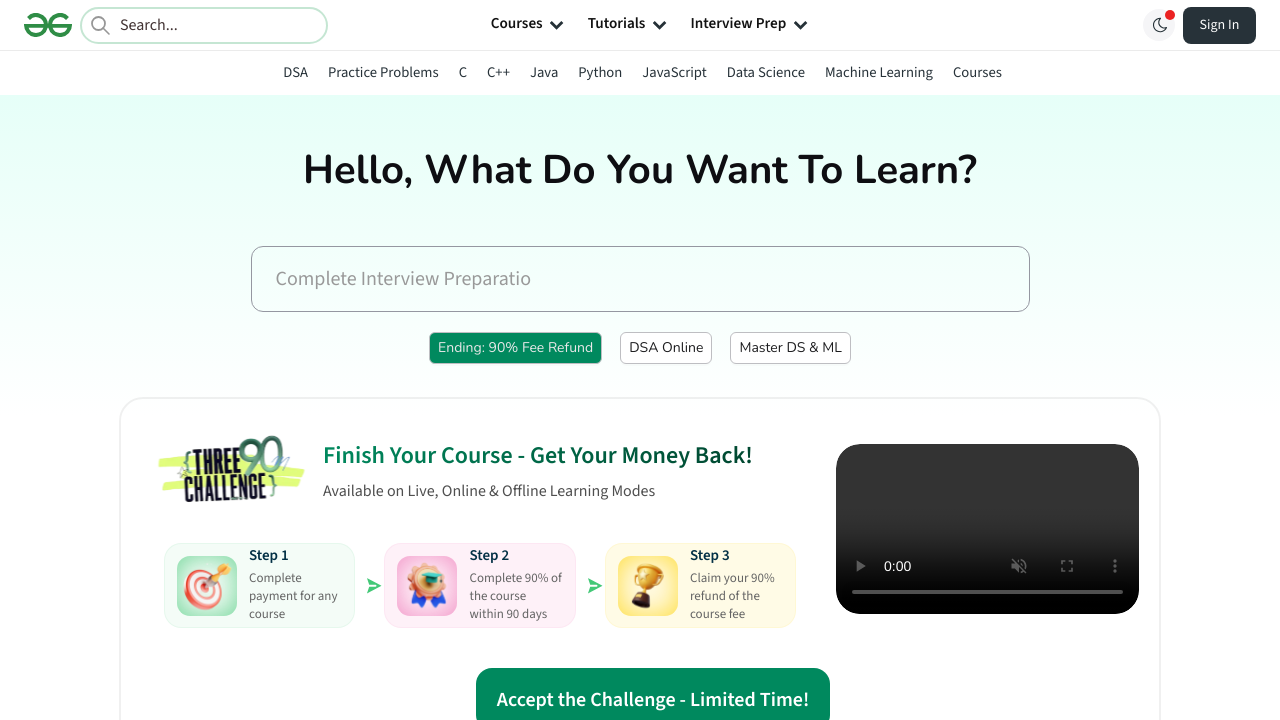